Navigates to ParaBank transfer page and clicks on the title element to verify the page loads correctly

Starting URL: https://para.testar.org/parabank/transfer.htm

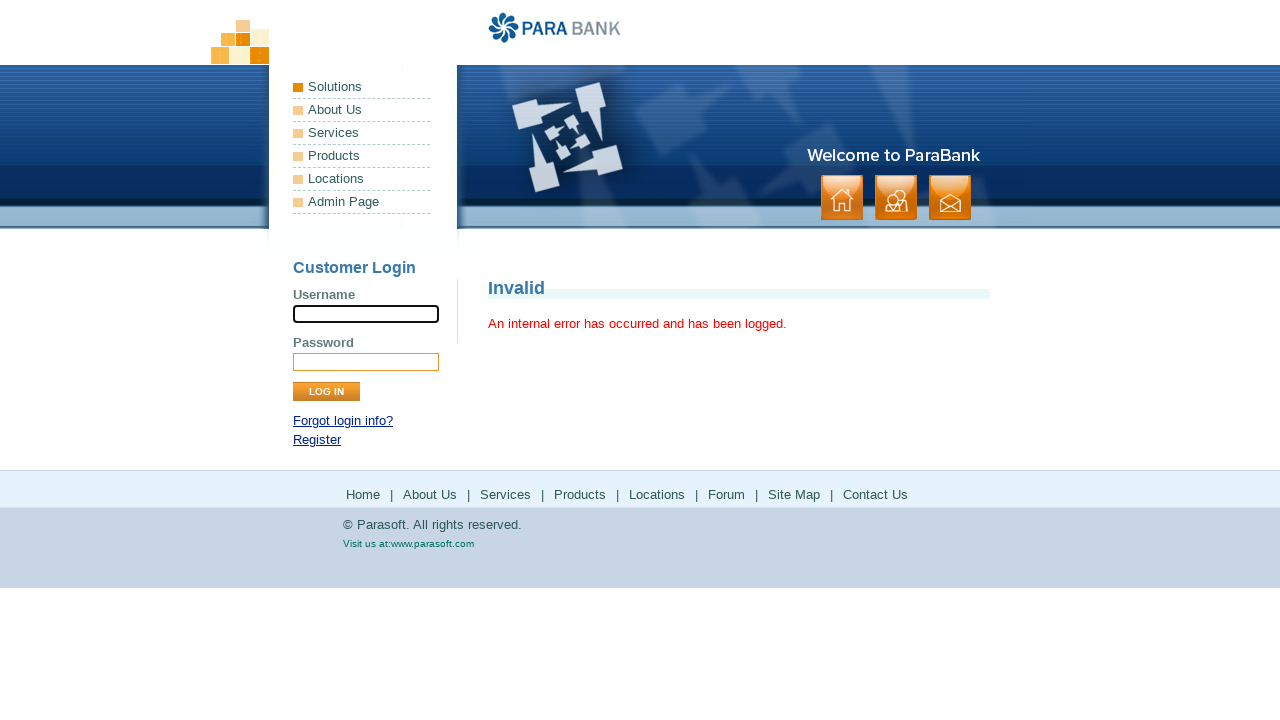

Navigated to ParaBank transfer page
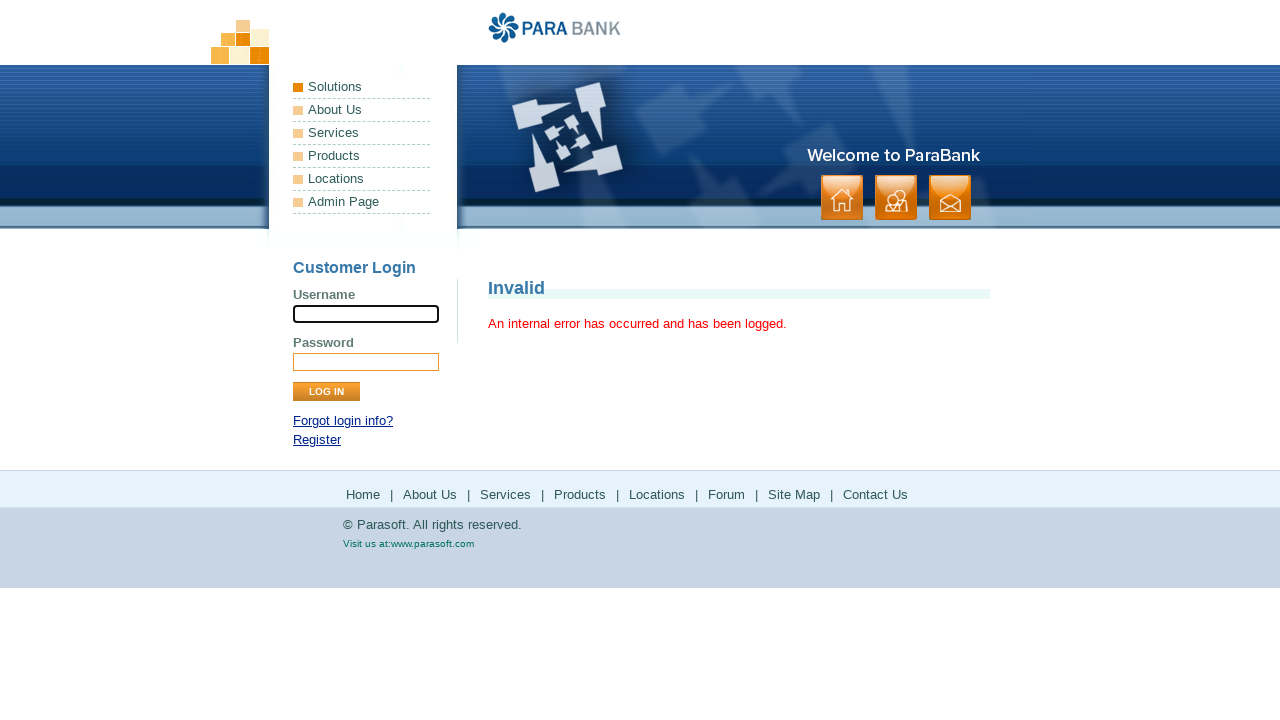

Title element loaded on transfer page
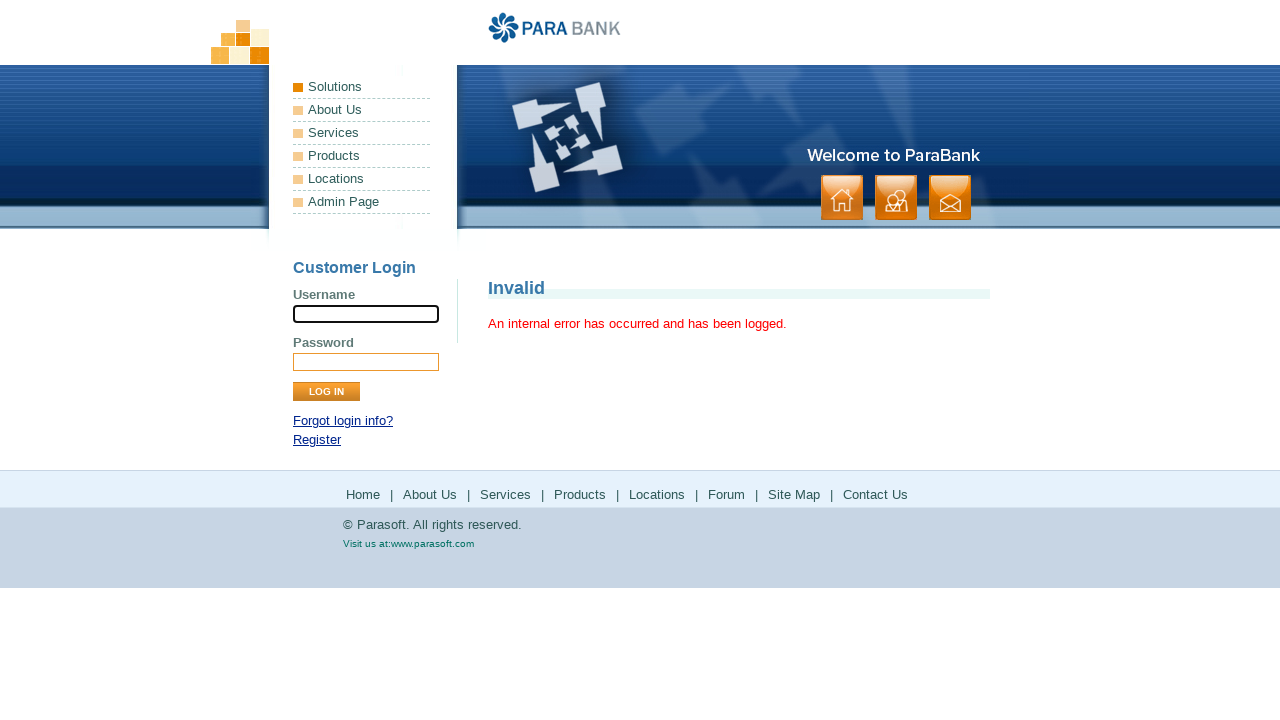

Clicked on the title element to verify page loads correctly at (739, 292) on h1.title
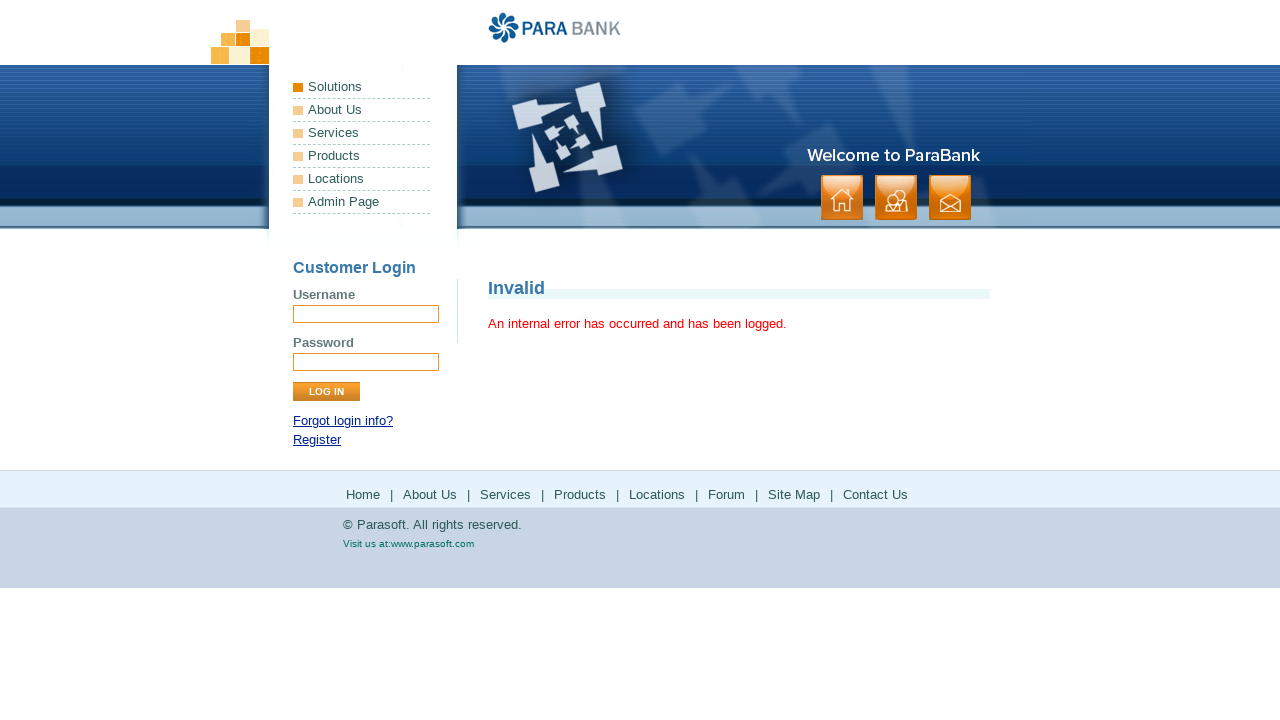

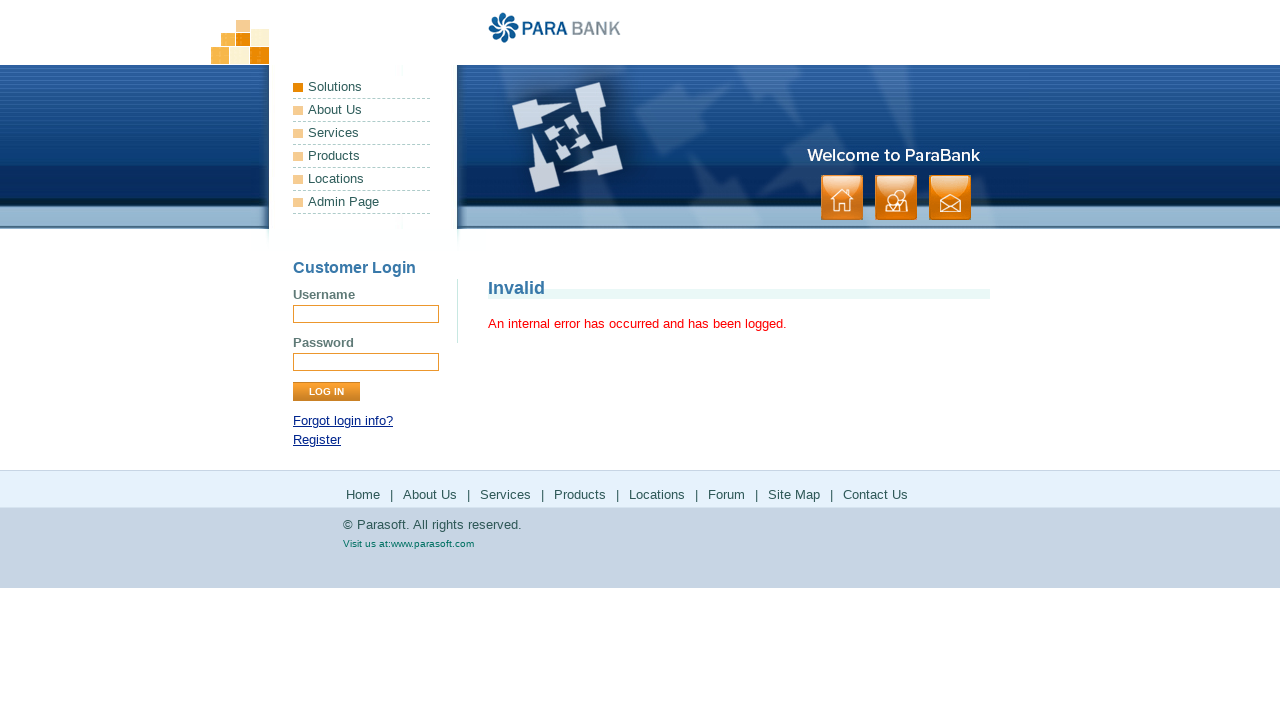